Tests handling multiple browser windows by clicking a link that opens a new window, switching to the child window, and verifying content is present on the new page.

Starting URL: https://rahulshettyacademy.com/loginpagePractise/

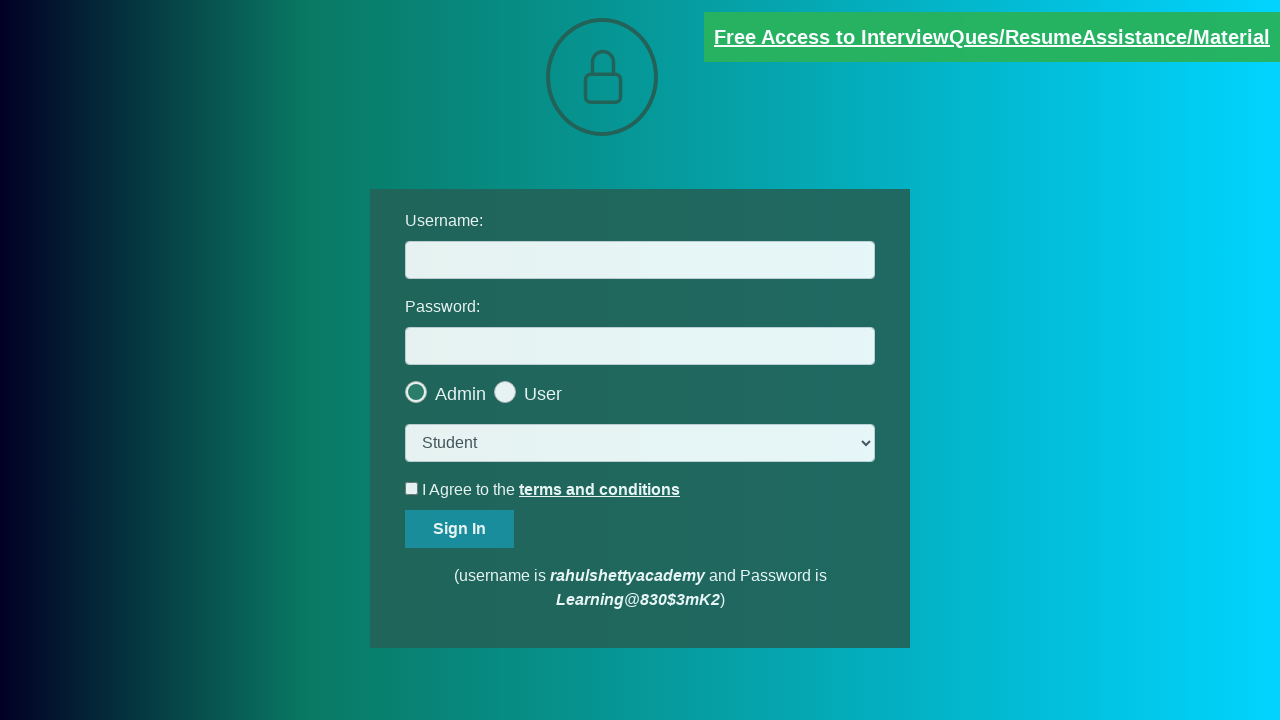

Clicked blinking text link to open new window at (992, 37) on a.blinkingText
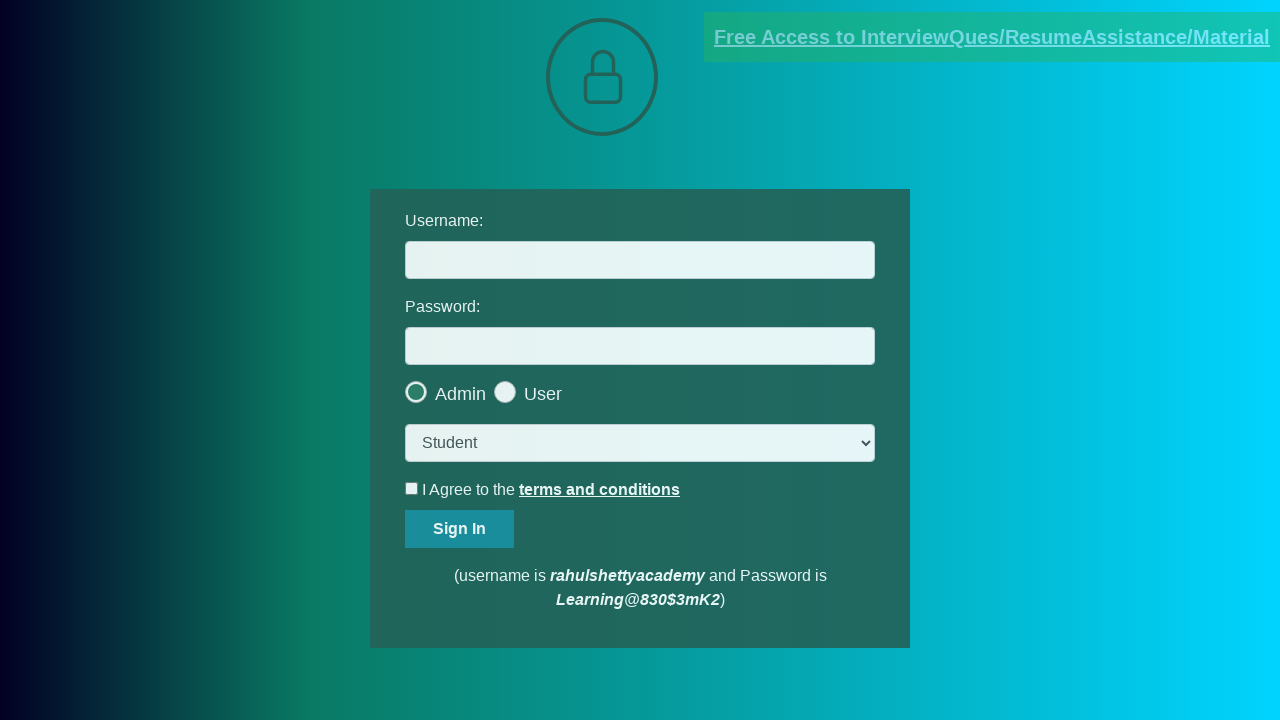

Captured new child window/page object
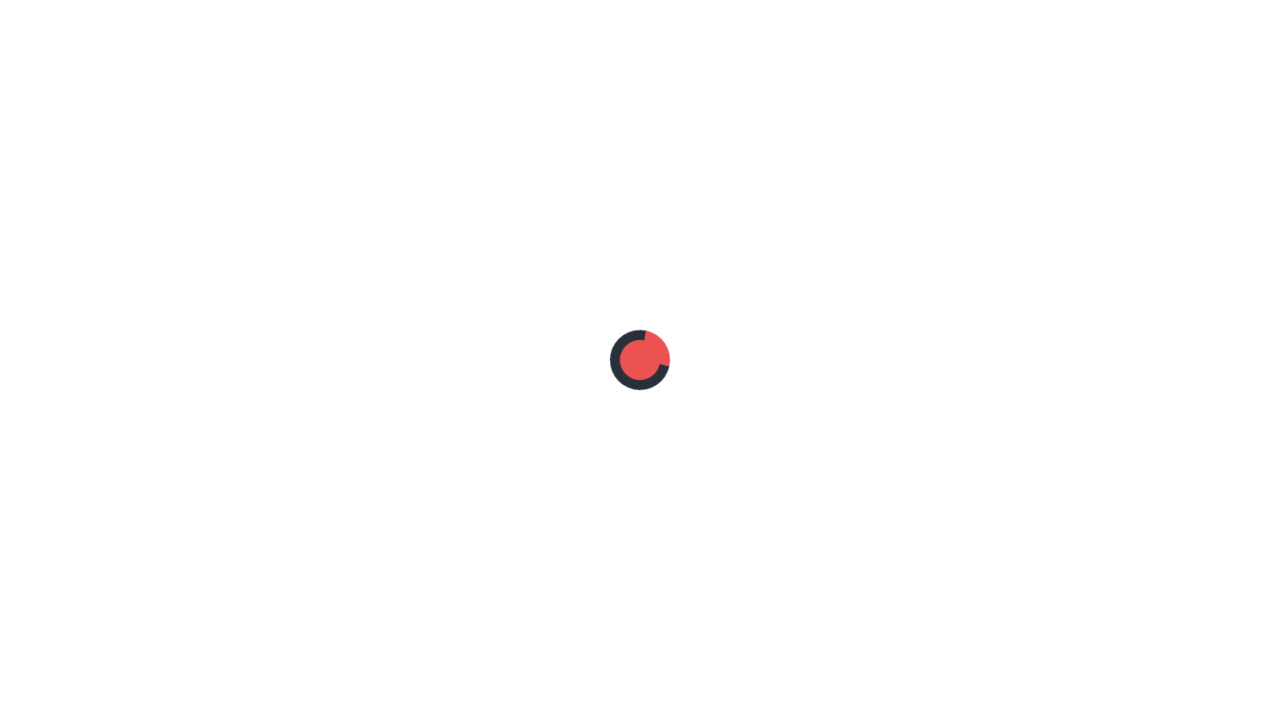

Child page loaded completely
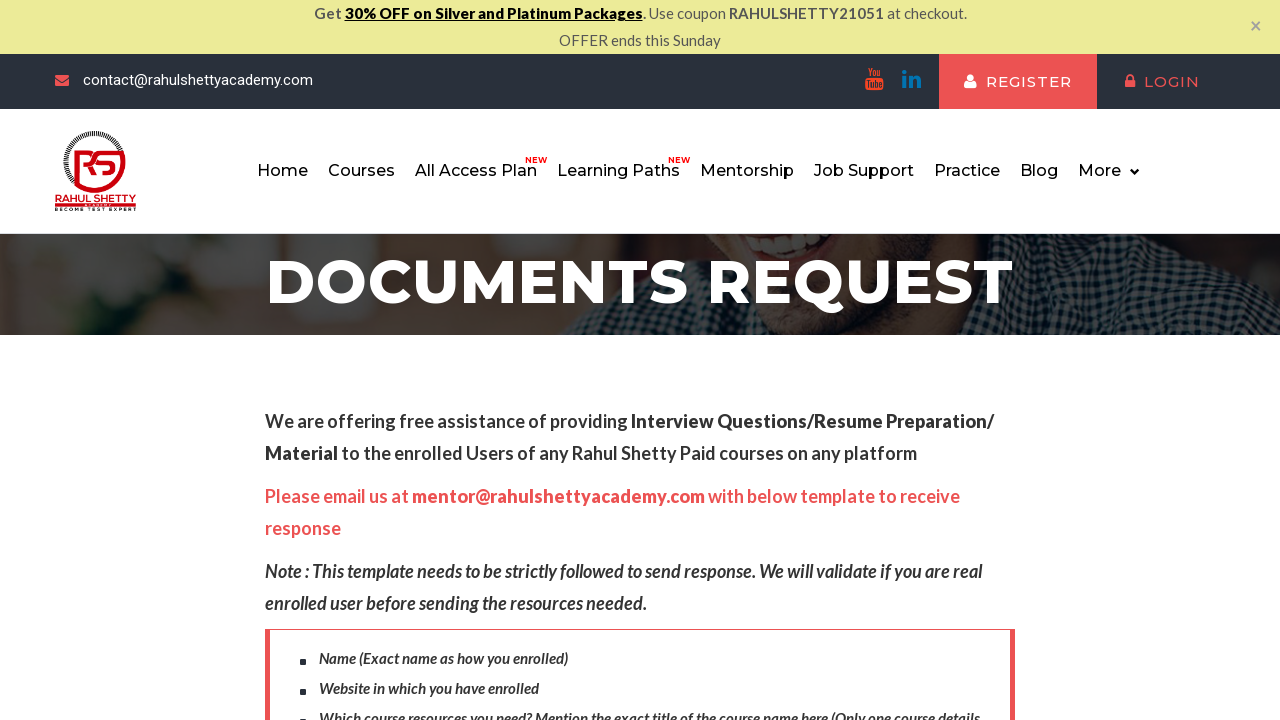

Red paragraph element found in child window
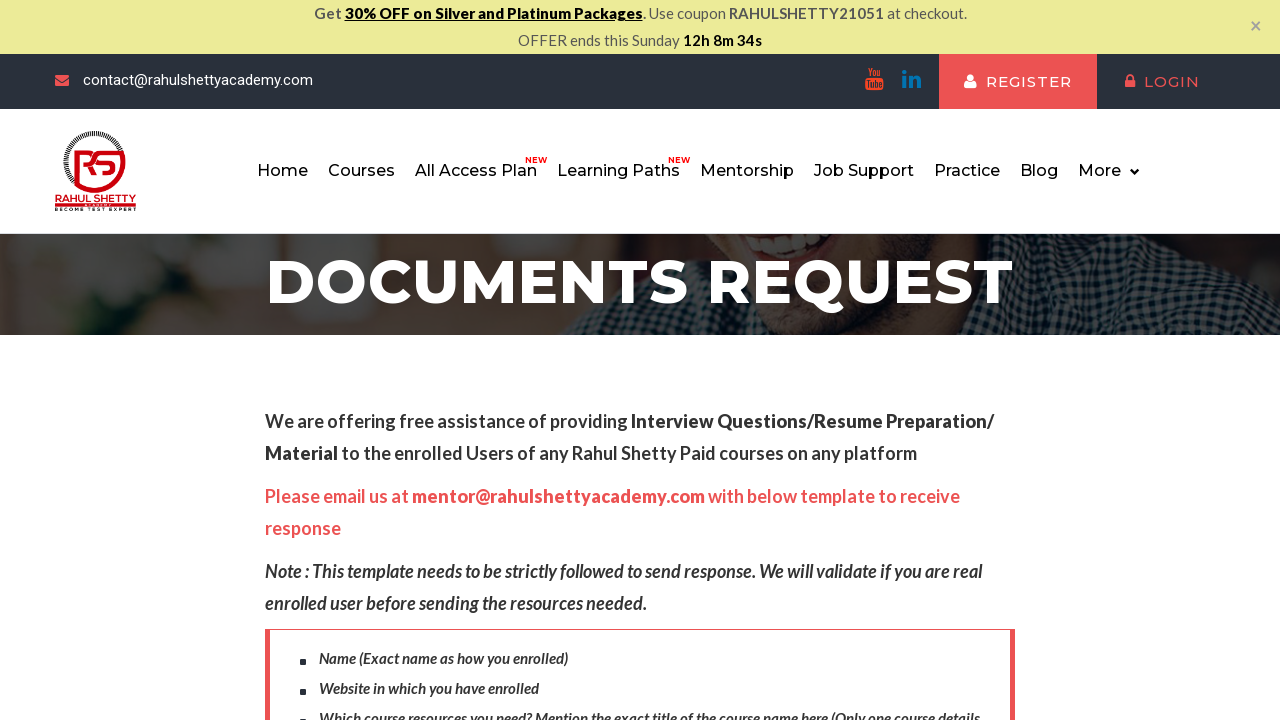

Retrieved text content from red paragraph element
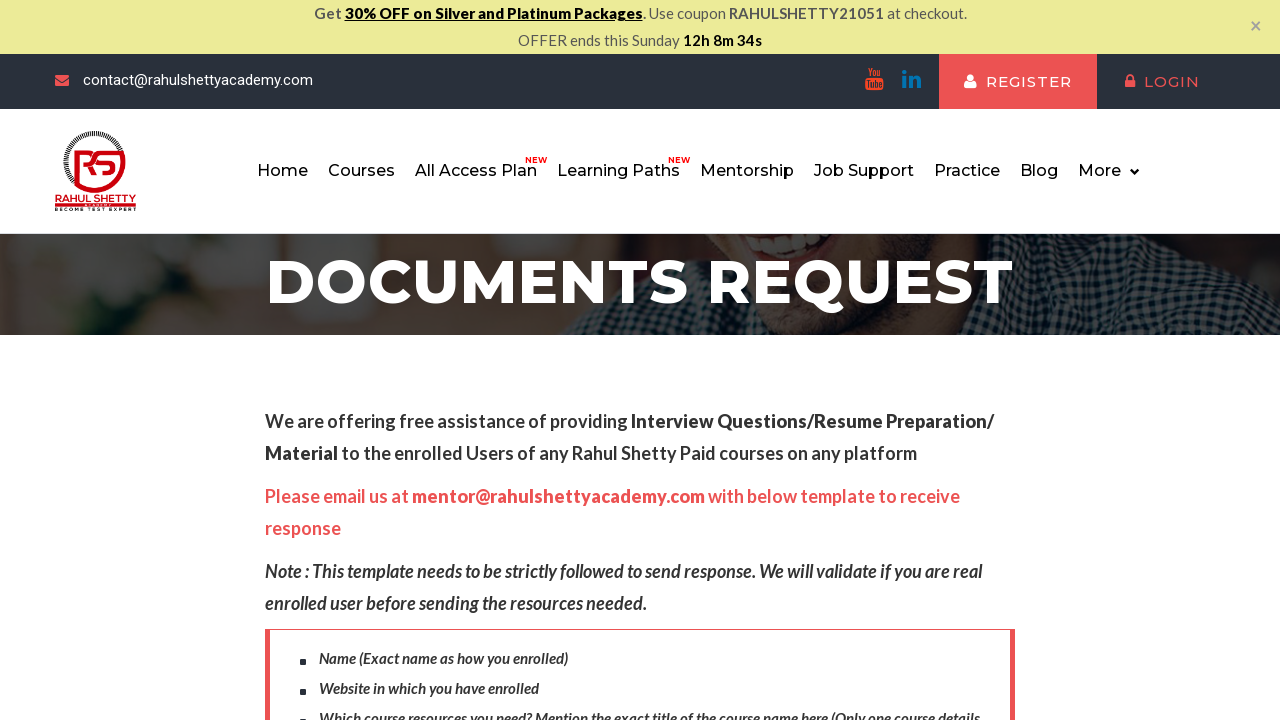

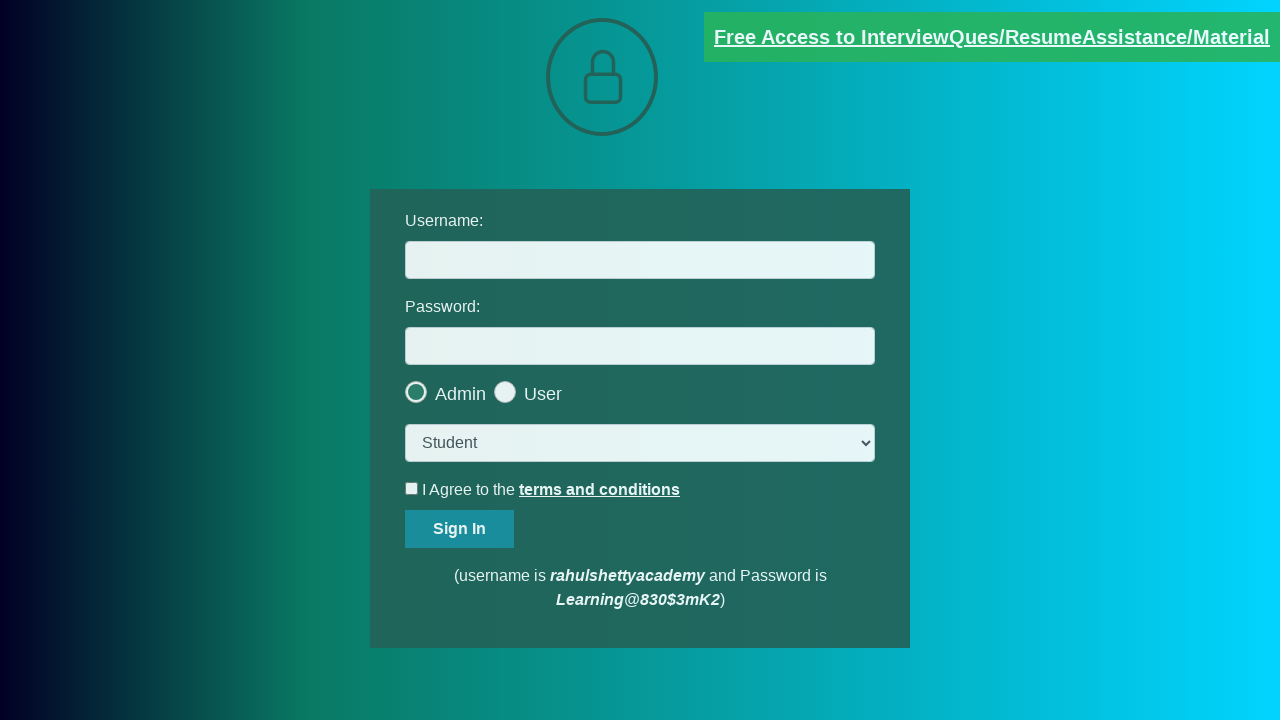